Tests checkbox interaction on W3Schools tryit editor by checking if a checkbox is selected and clicking it if not

Starting URL: https://www.w3schools.com/tags/tryit.asp?filename=tryhtml5_input_type_checkbox

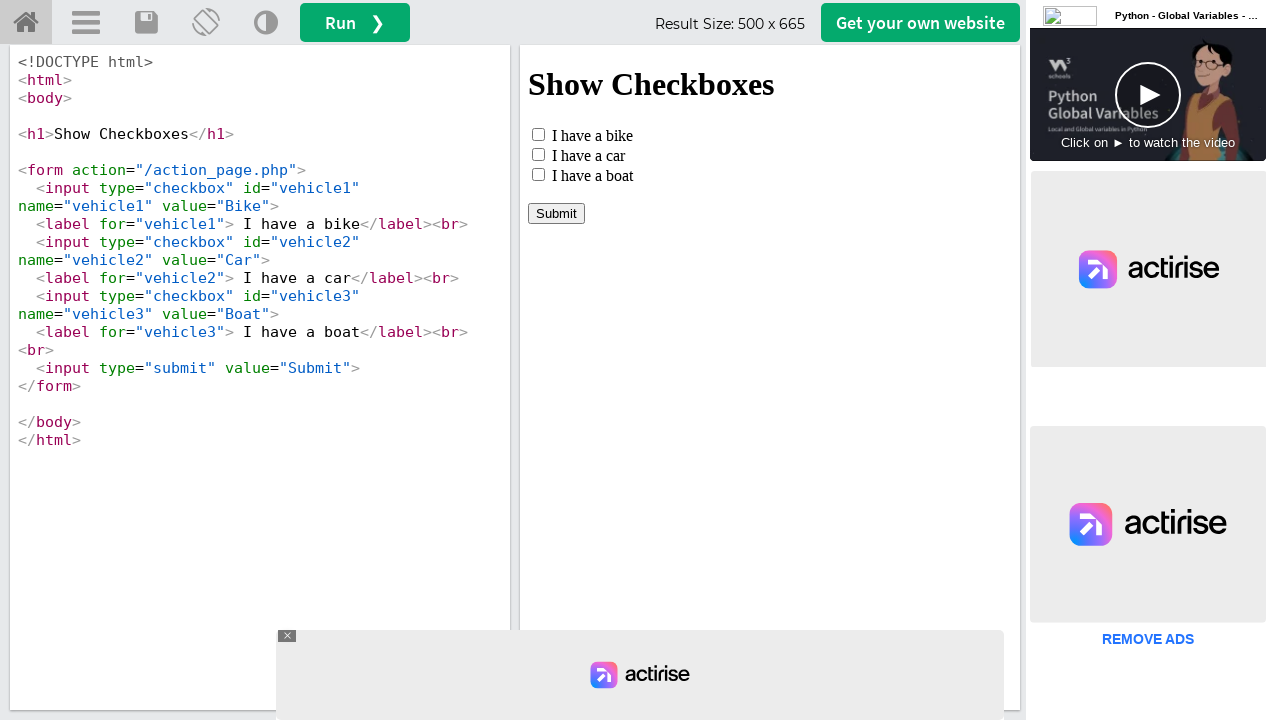

Located iframe containing checkbox example using frame_locator
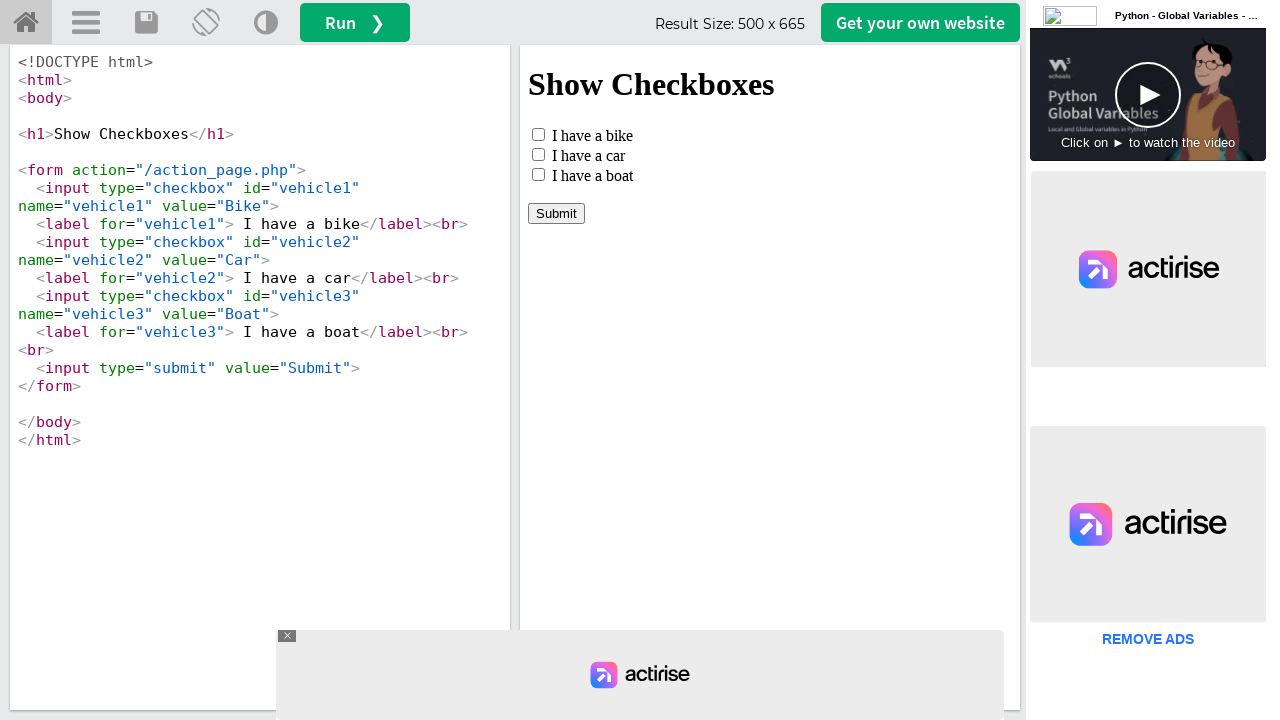

Switched to iframeResult frame
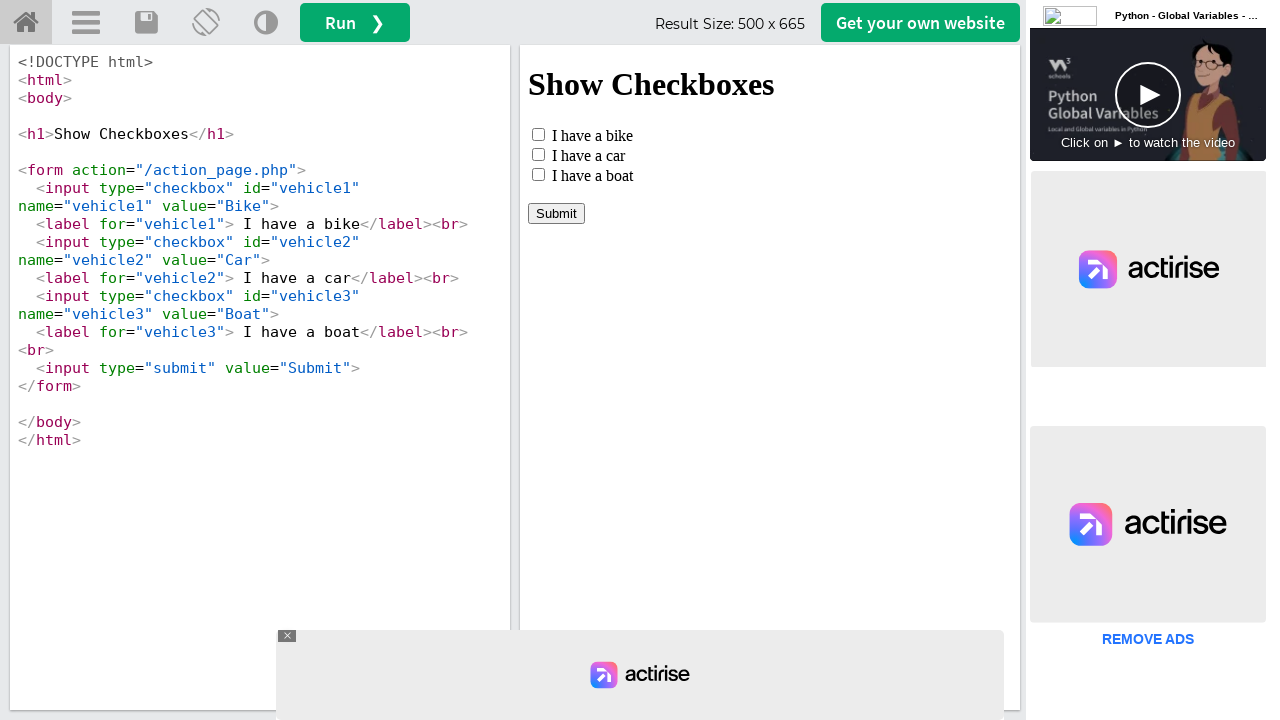

Located checkbox element with id 'vehicle1'
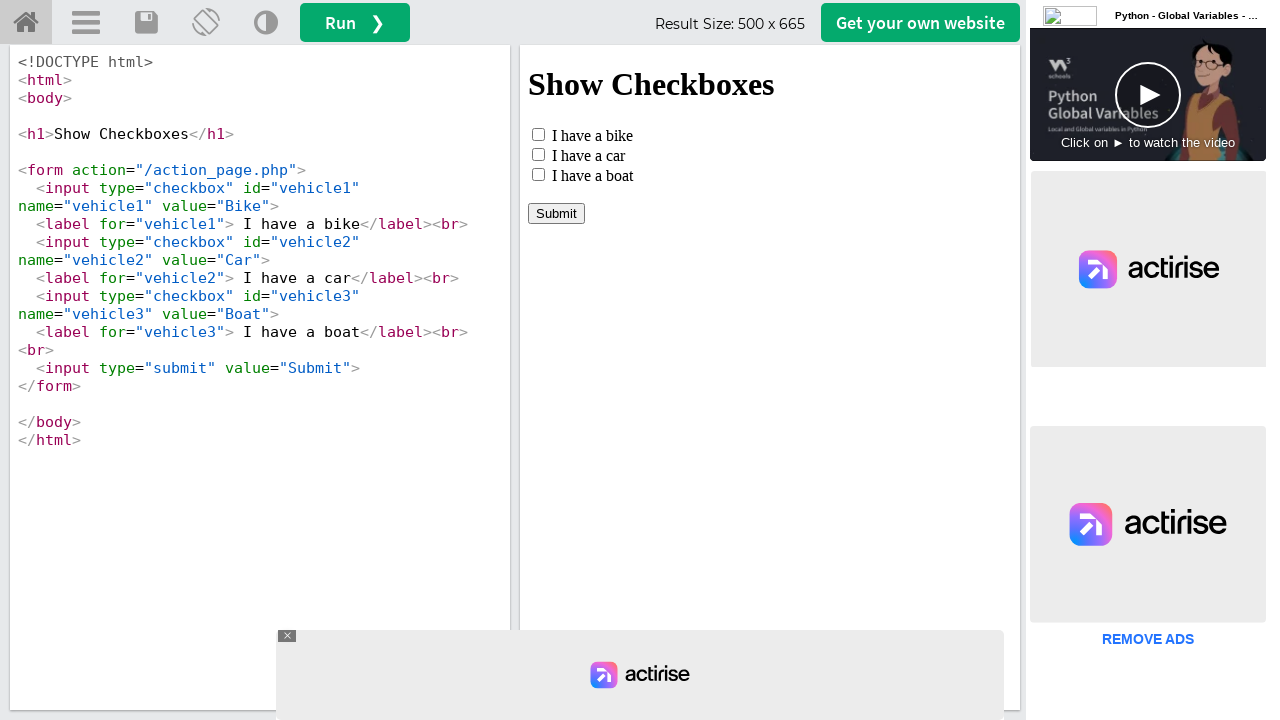

Checkbox is not checked, proceeding to click
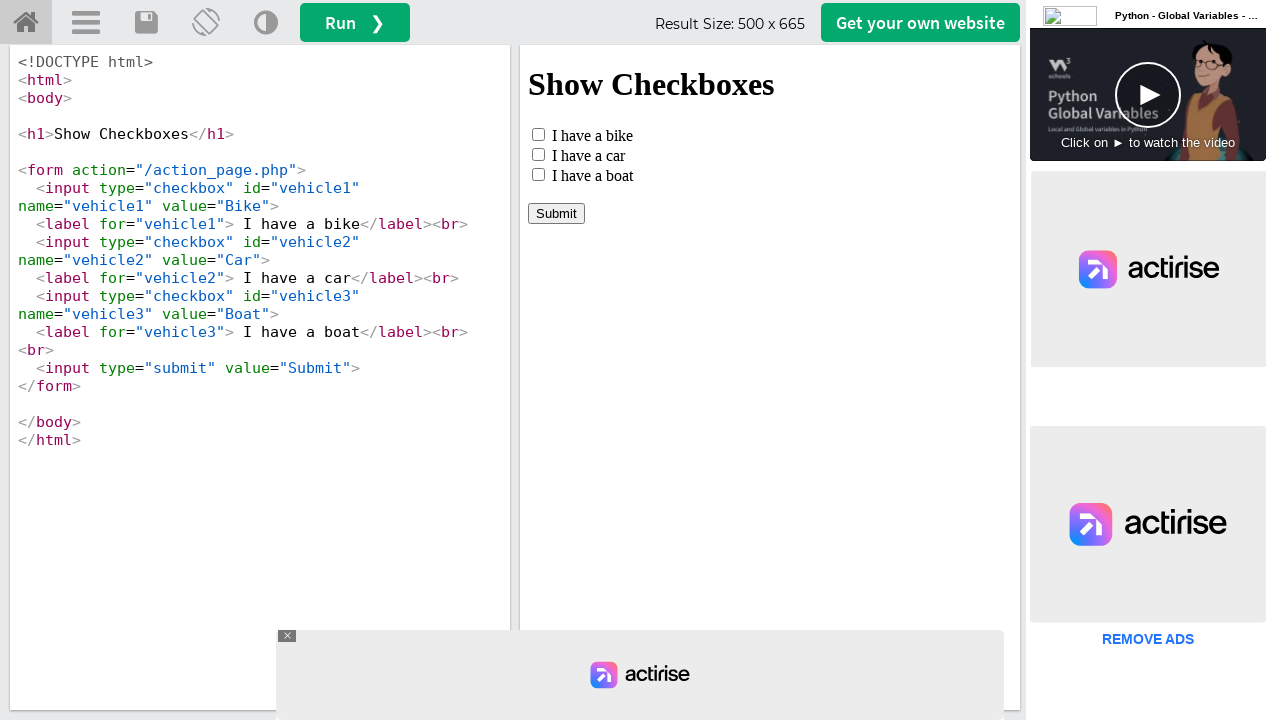

Clicked checkbox to select it at (538, 134) on #vehicle1
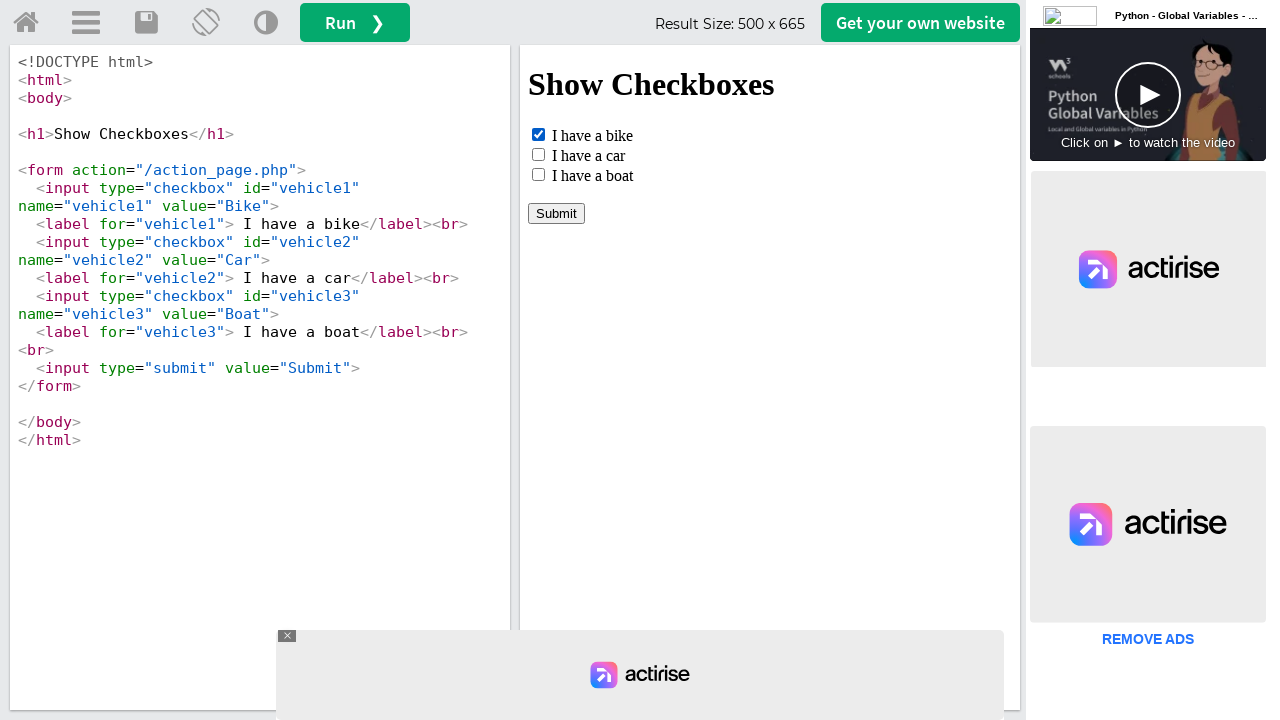

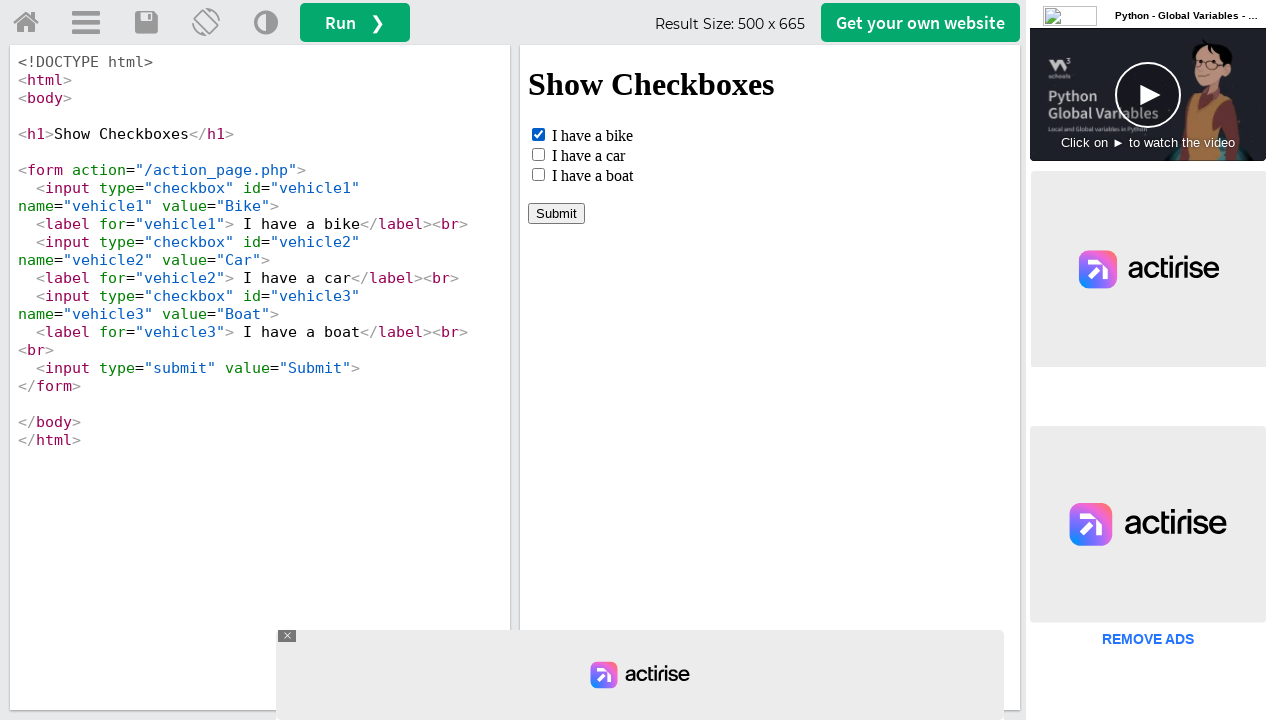